Tests hover functionality by hovering over three user images and verifying user info appears

Starting URL: http://the-internet.herokuapp.com/hovers

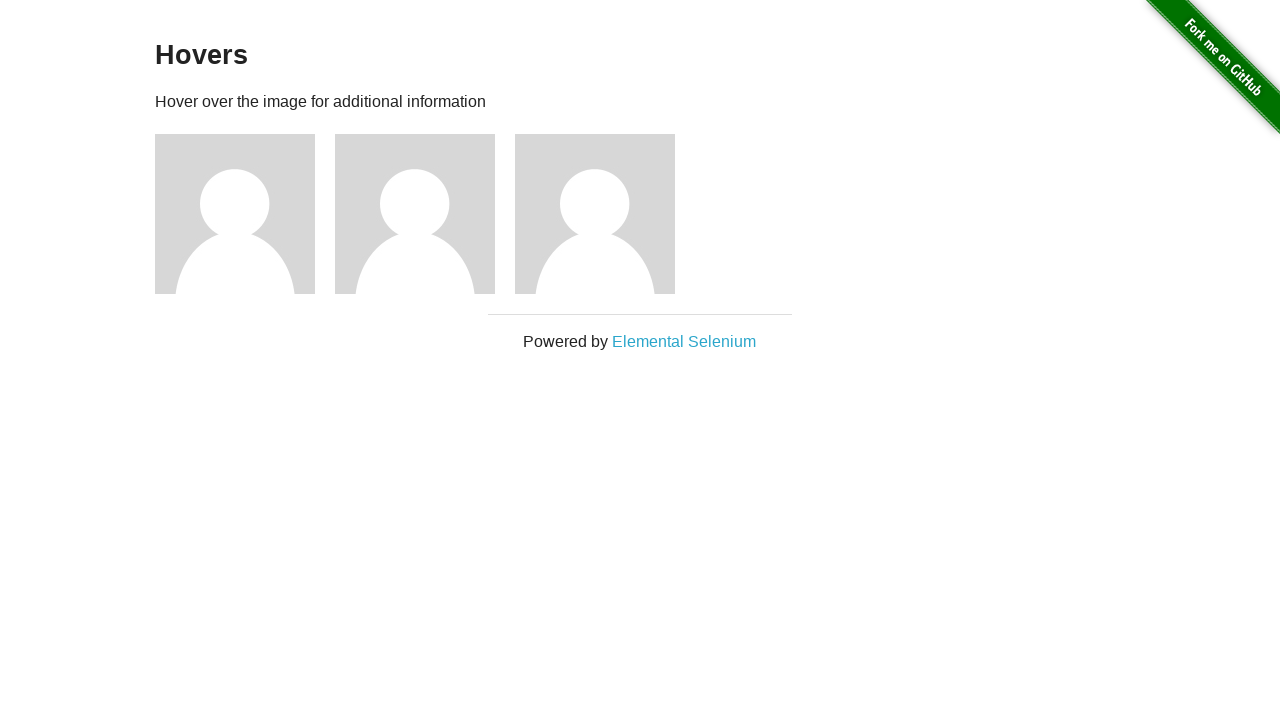

Hovered over first user image at (235, 214) on (//div[@class='figure']/img)[1]
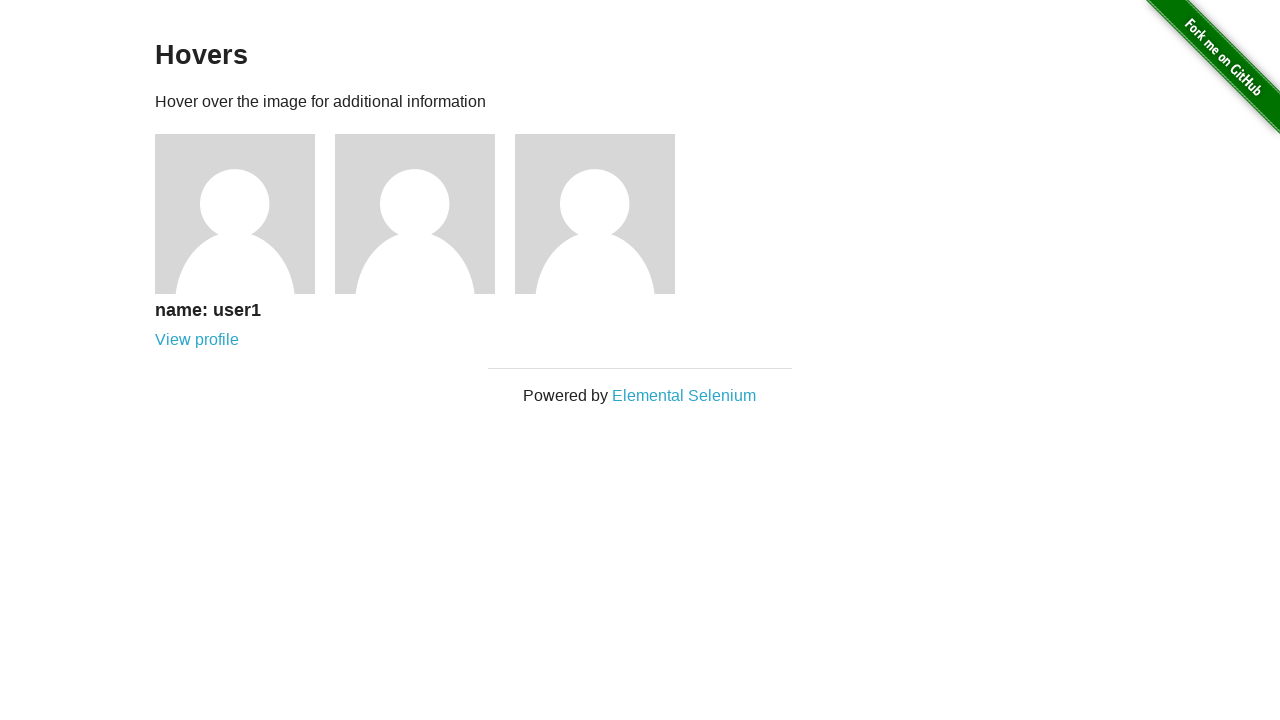

First user info caption appeared
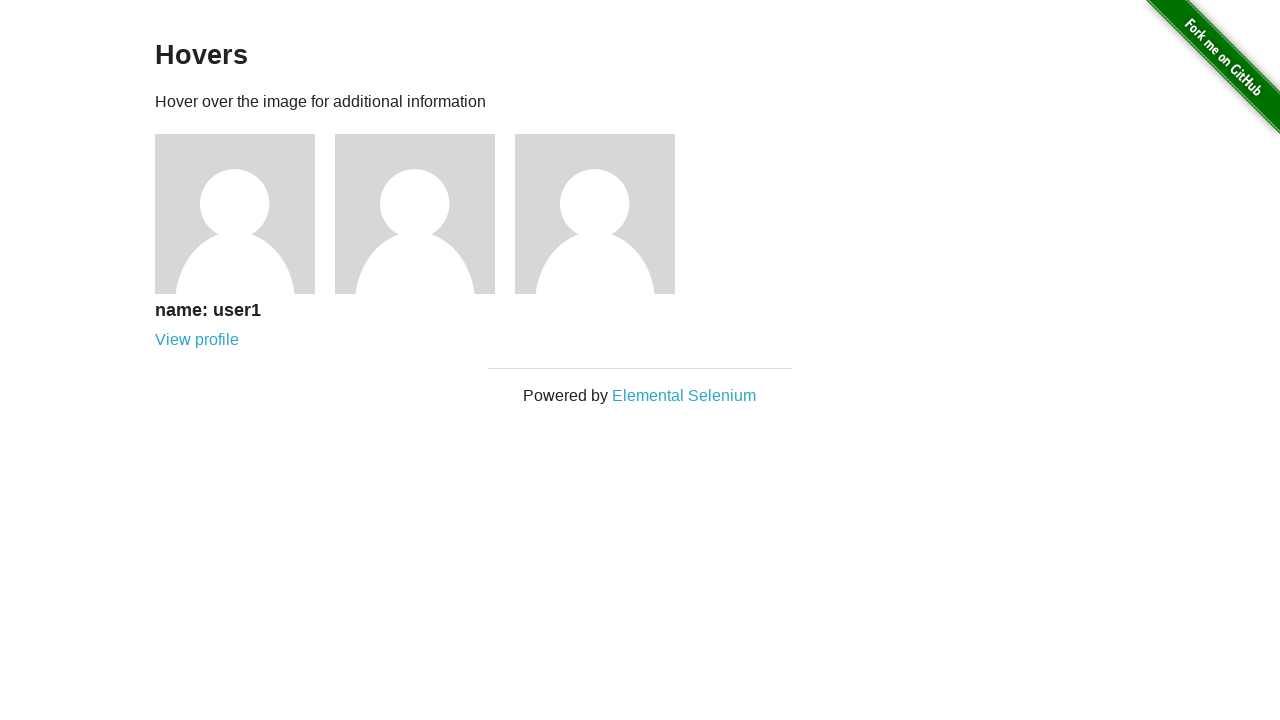

Hovered over second user image at (415, 214) on (//div[@class='figure']/img)[2]
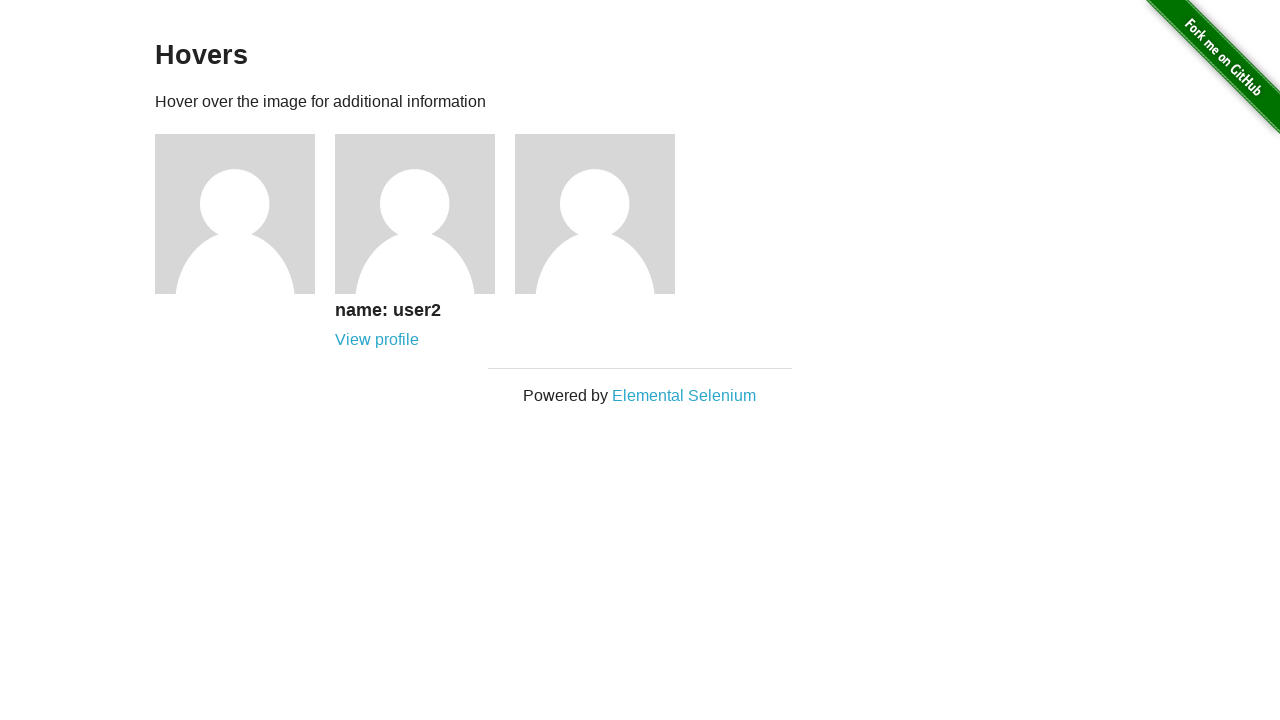

Second user info caption appeared
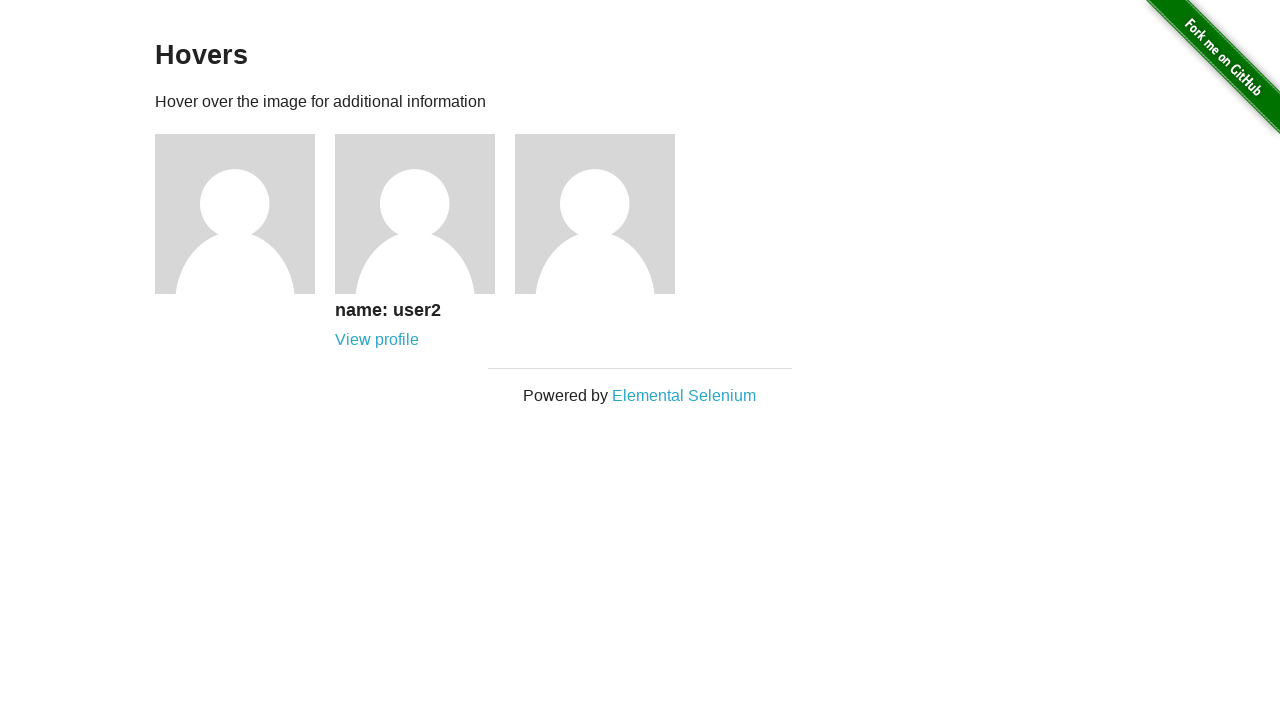

Hovered over third user image at (595, 214) on (//div[@class='figure']/img)[3]
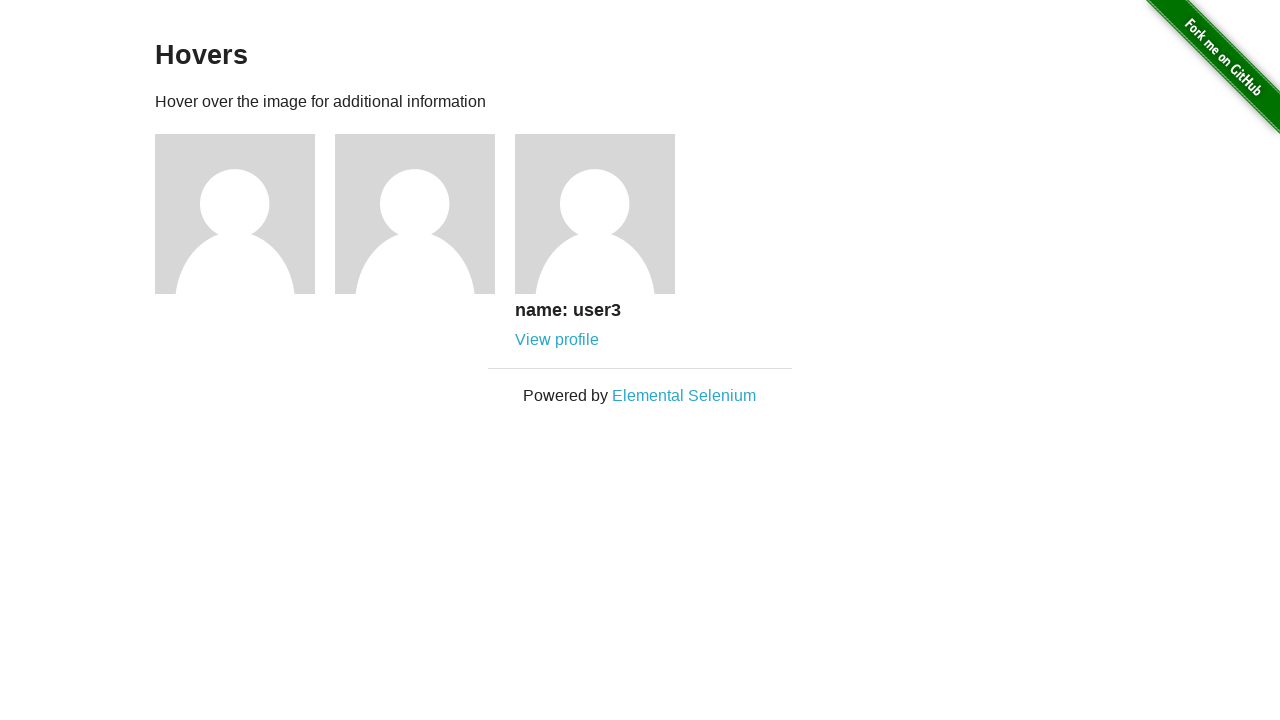

Third user info caption appeared
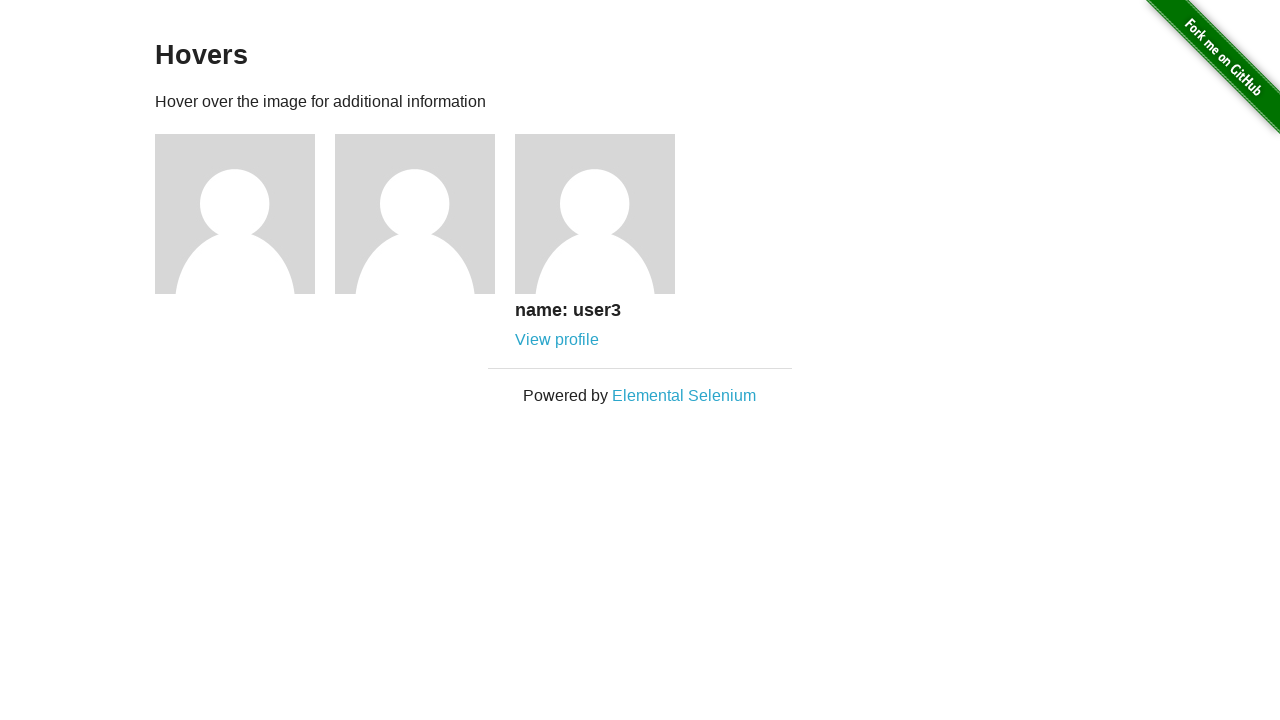

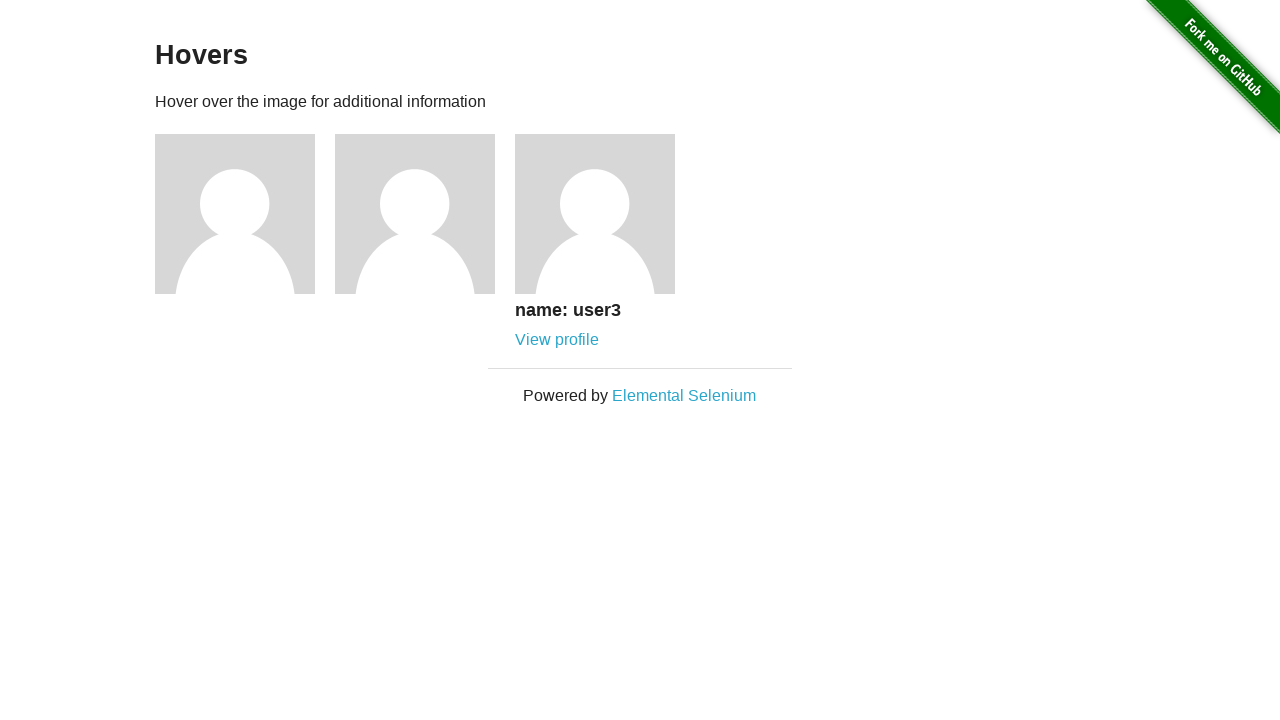